Tests hover functionality by hovering over an avatar image and verifying that additional user information (figcaption) becomes visible.

Starting URL: http://the-internet.herokuapp.com/hovers

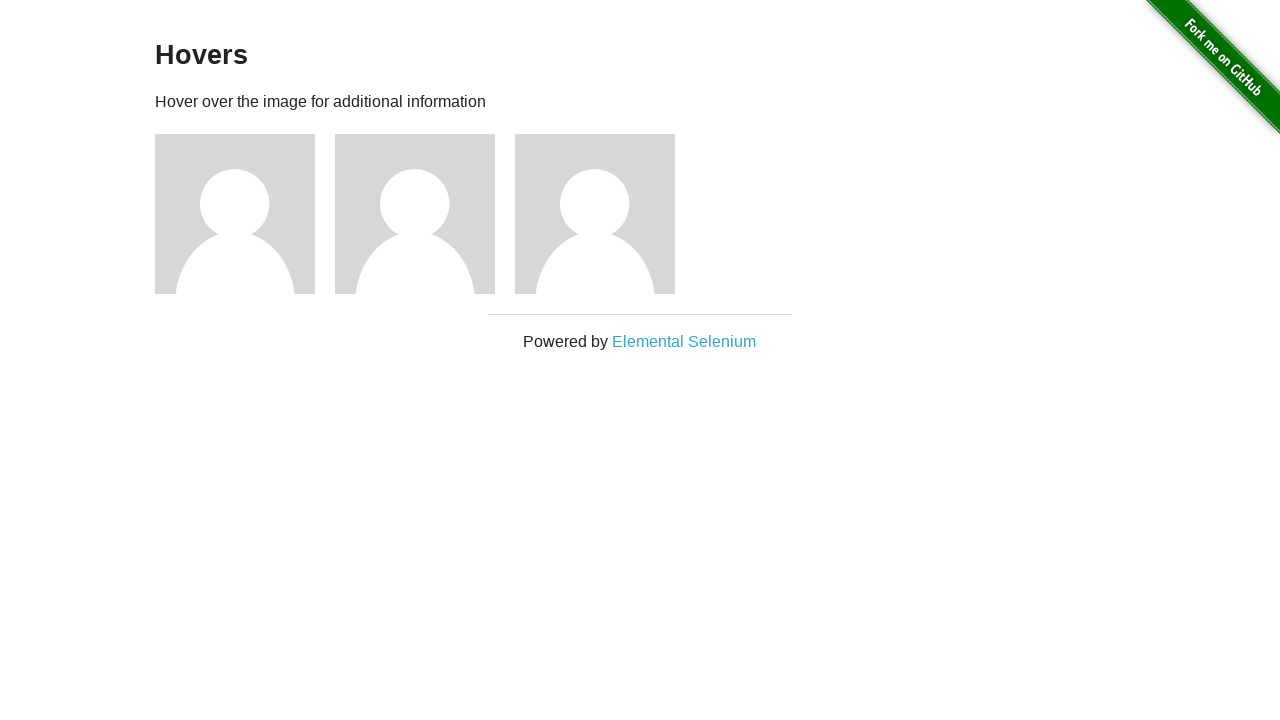

Hovered over the first avatar figure element at (245, 214) on .figure >> nth=0
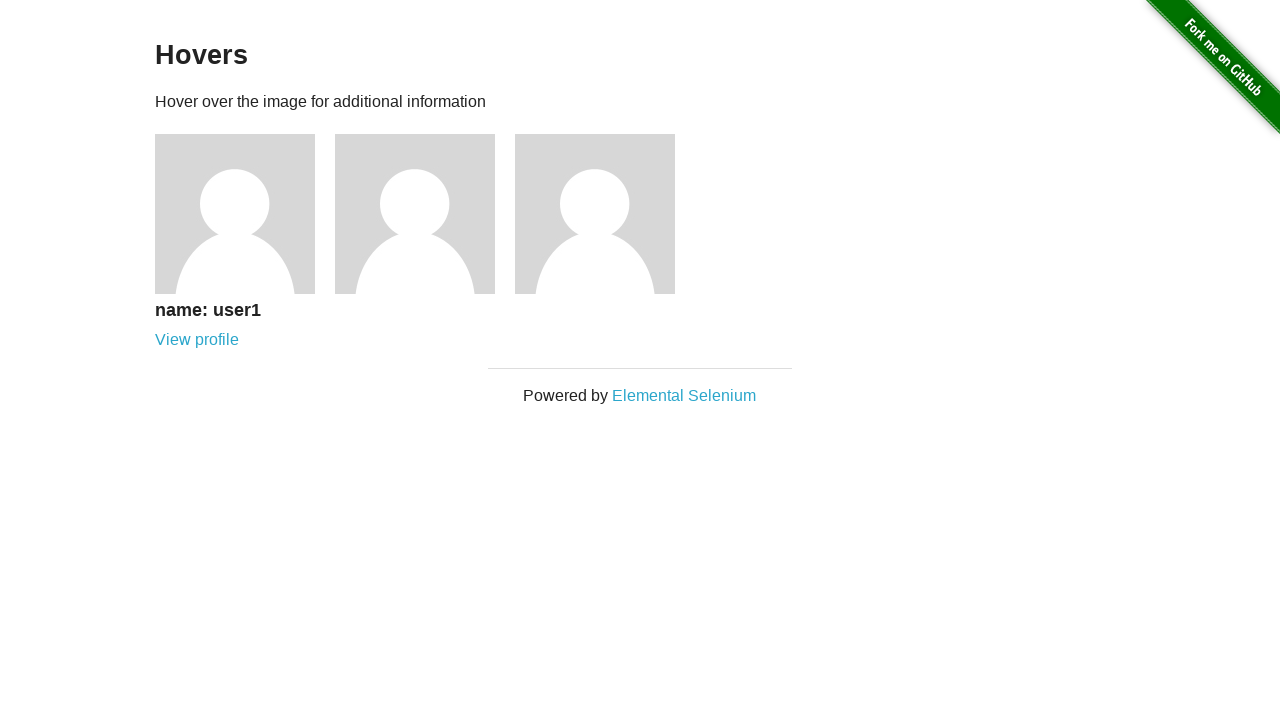

Figcaption element became visible after hover
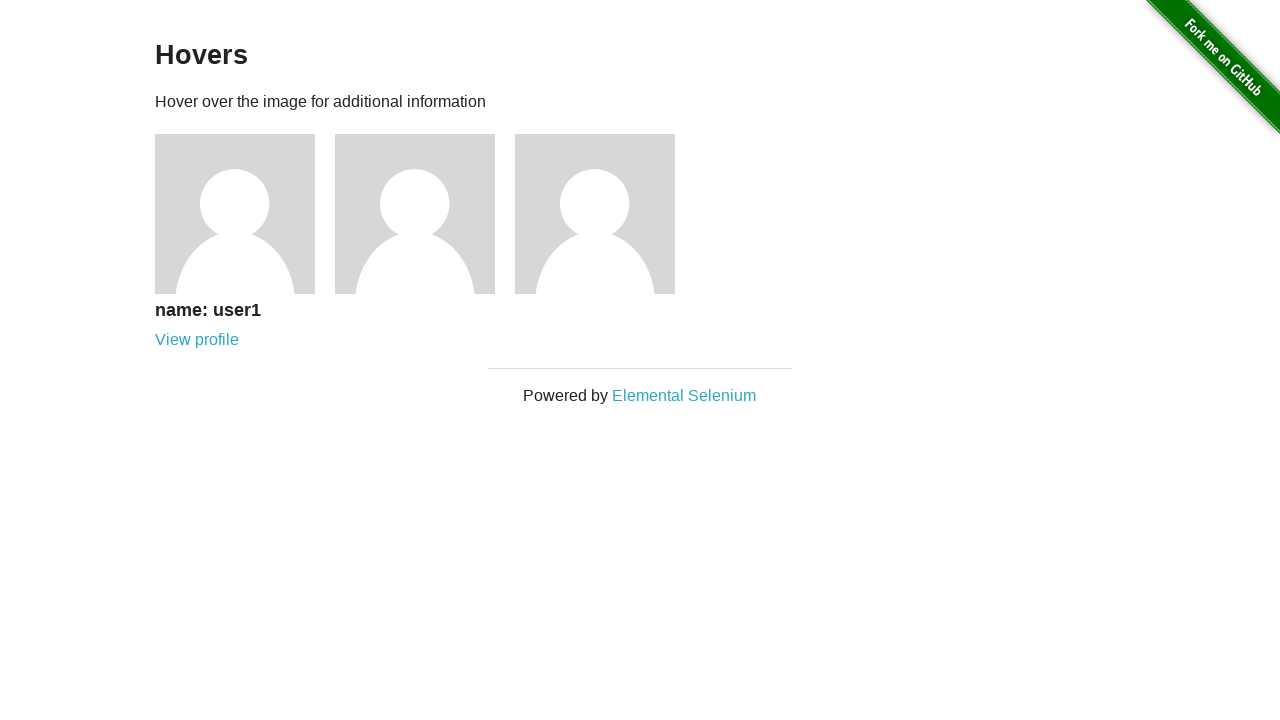

Verified that the figcaption element is visible
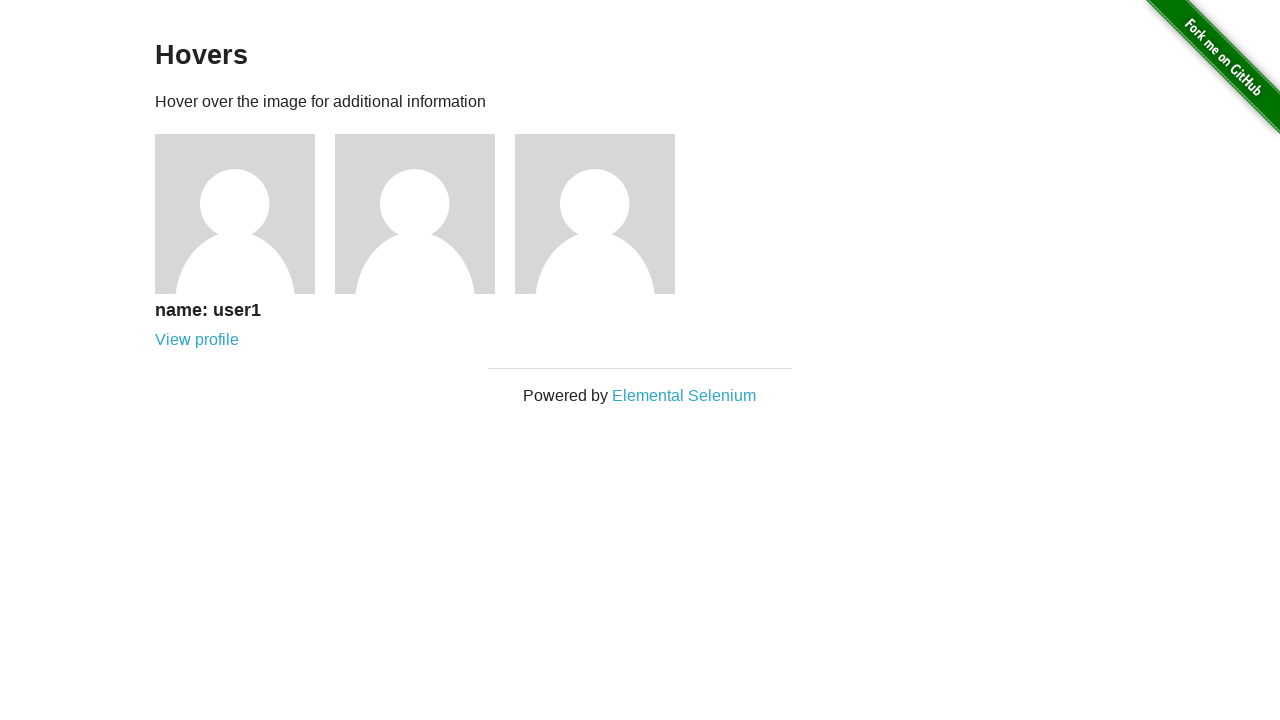

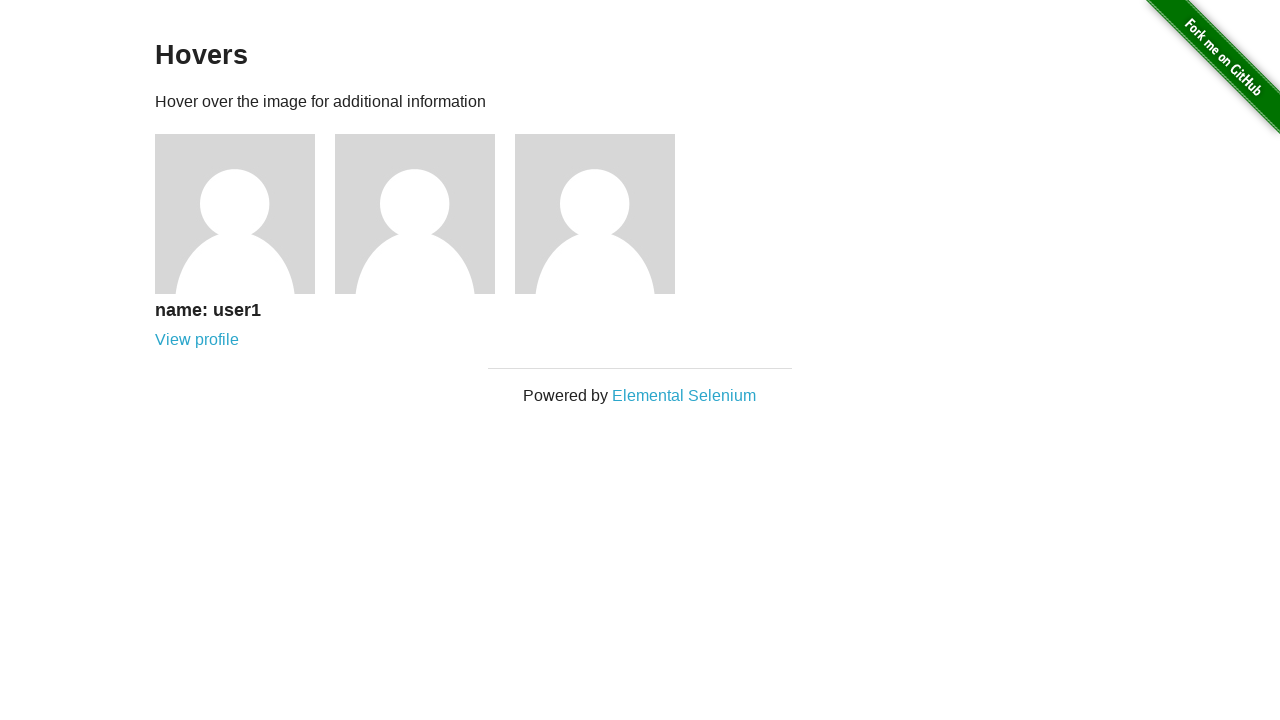